Tests dynamically loaded page elements where an element is not present initially and gets rendered after clicking the Start button.

Starting URL: https://the-internet.herokuapp.com/dynamic_loading/2

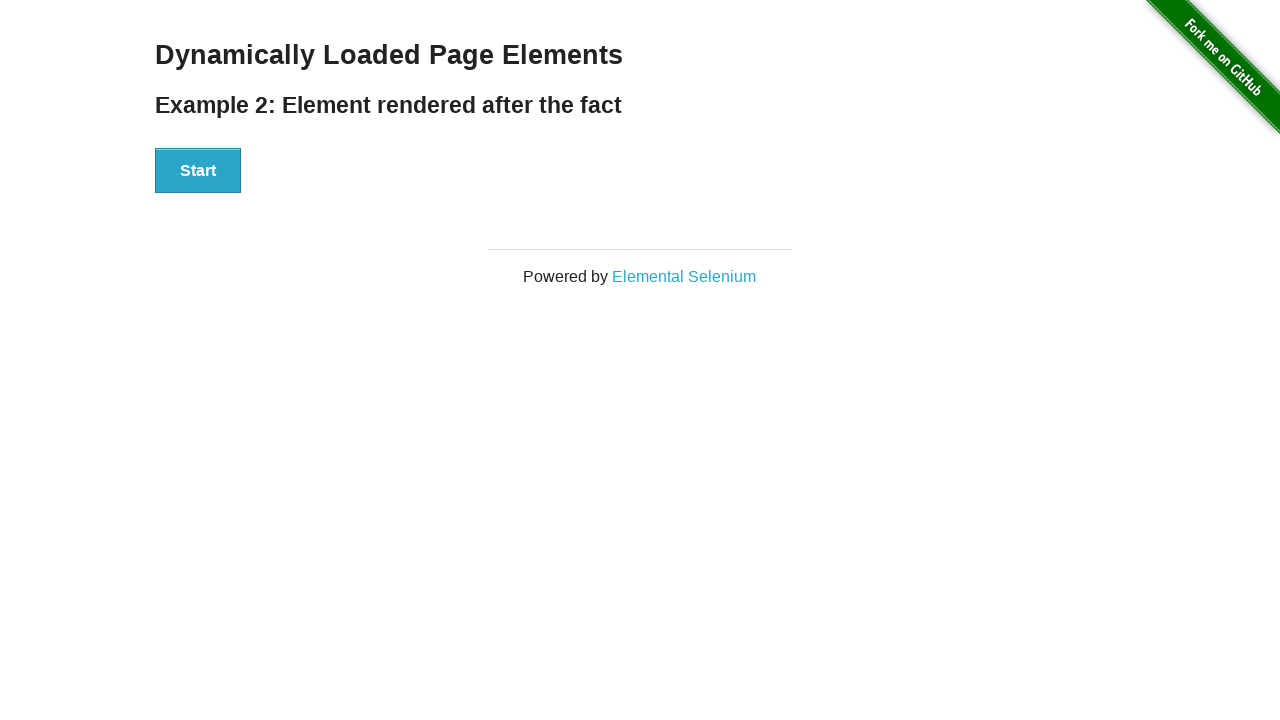

Clicked the Start button to trigger dynamic loading at (198, 171) on #start button
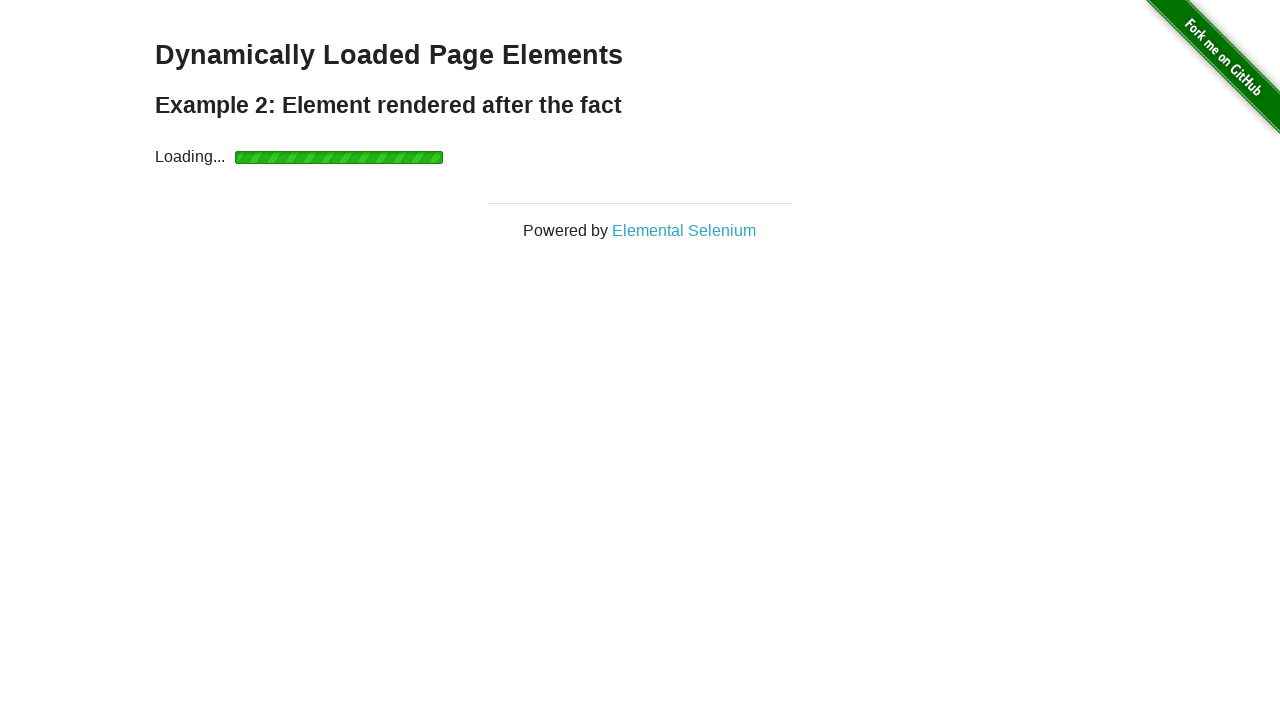

Waited for dynamically loaded content to appear with visible h4 in finish section
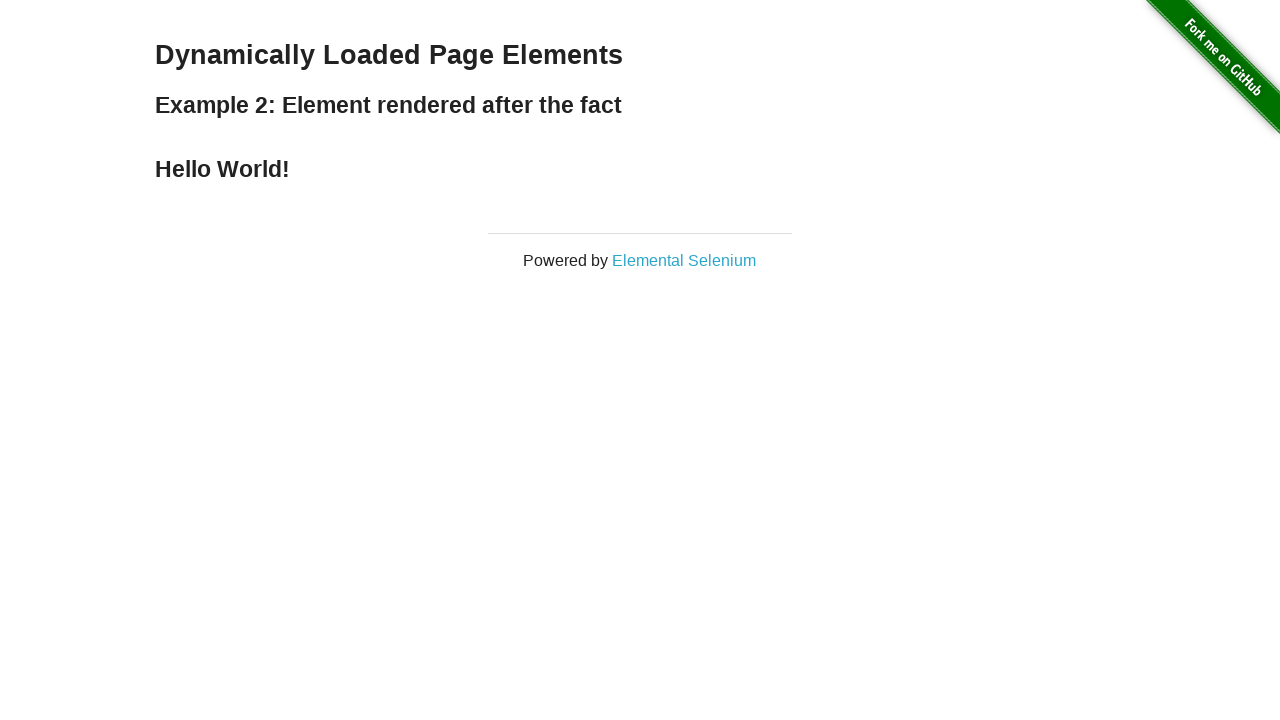

Retrieved text content from dynamically loaded h4 element
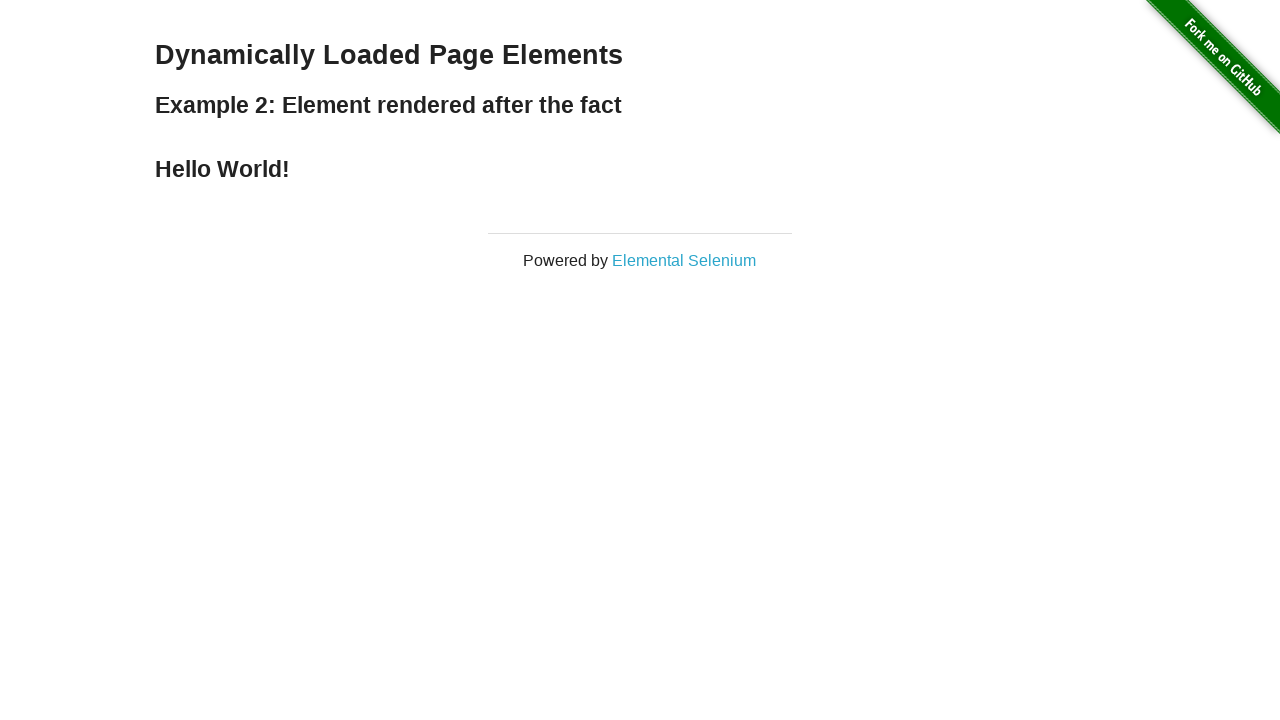

Verified loaded text content equals 'Hello World!'
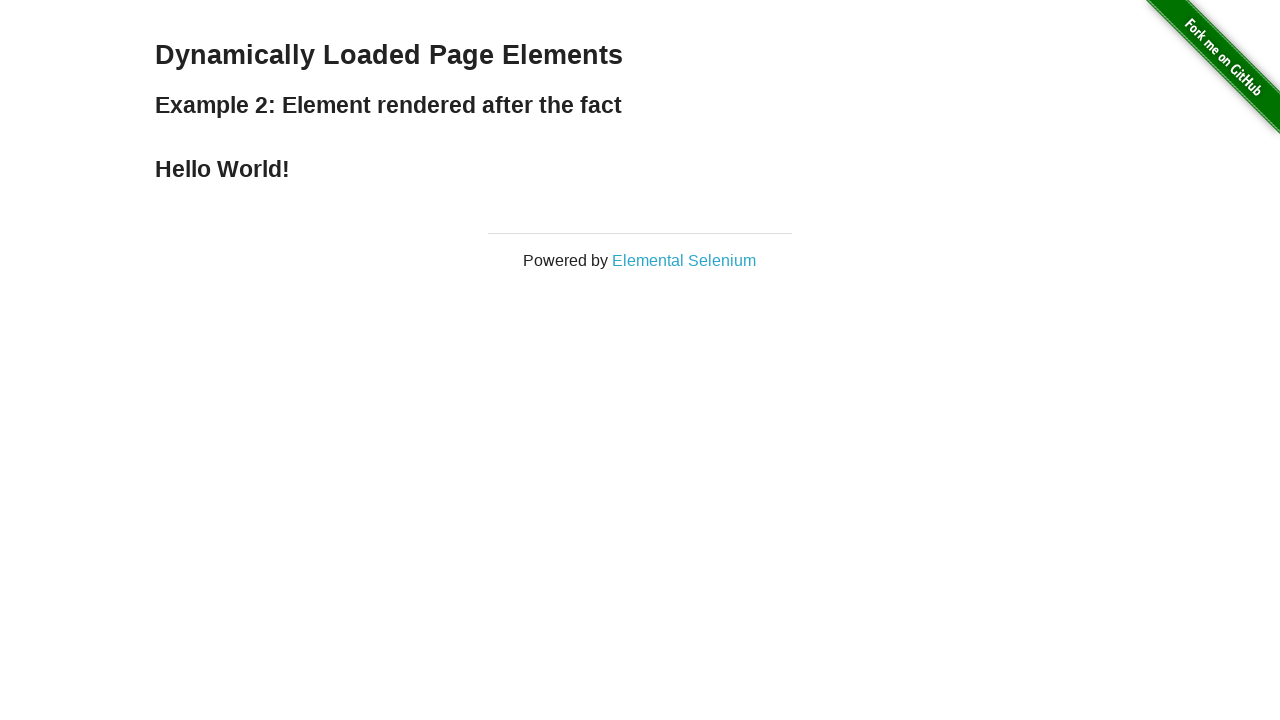

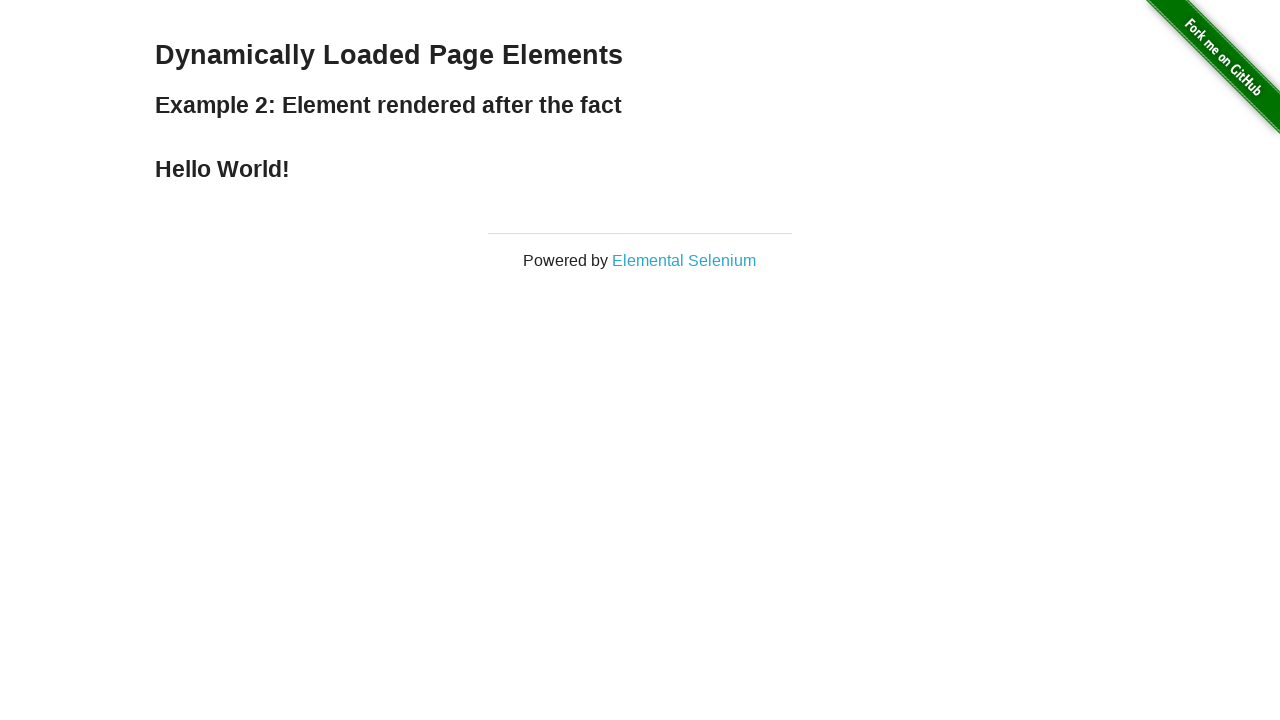